Tests basic alert box by clicking the show alert button and accepting the alert

Starting URL: https://testpages.herokuapp.com/styled/alerts/alert-test.html

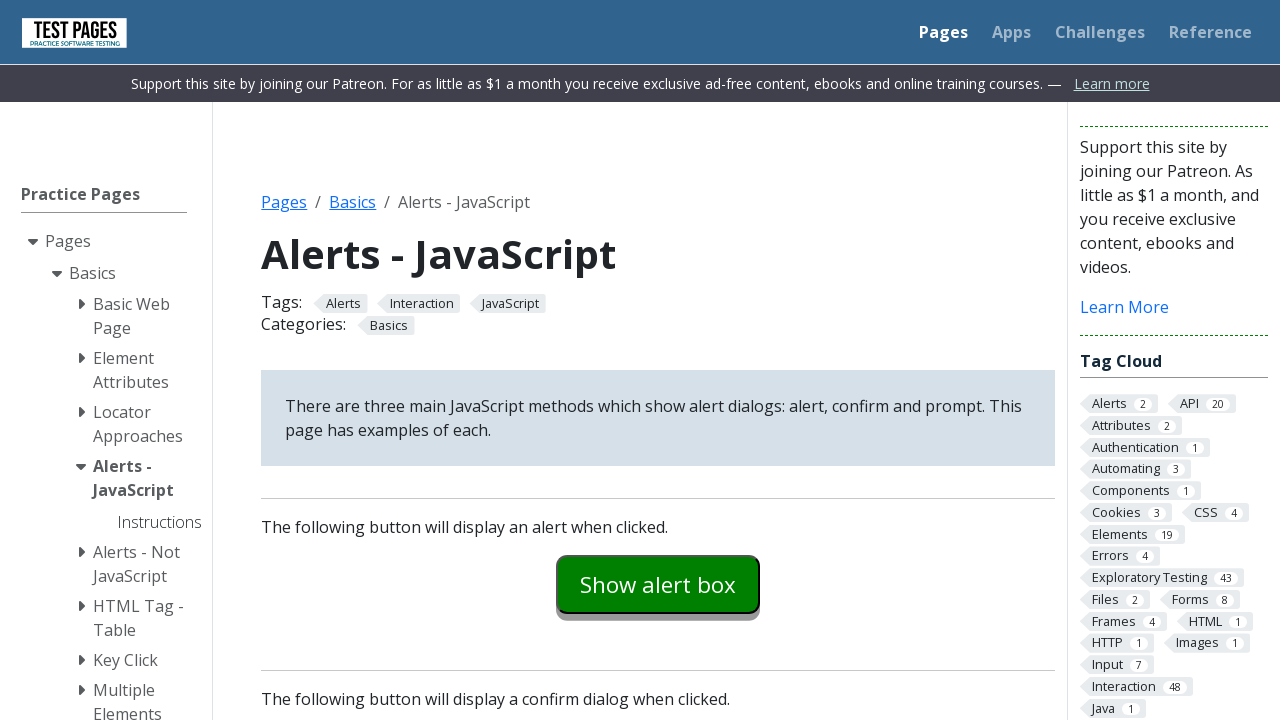

Navigated to alert test page
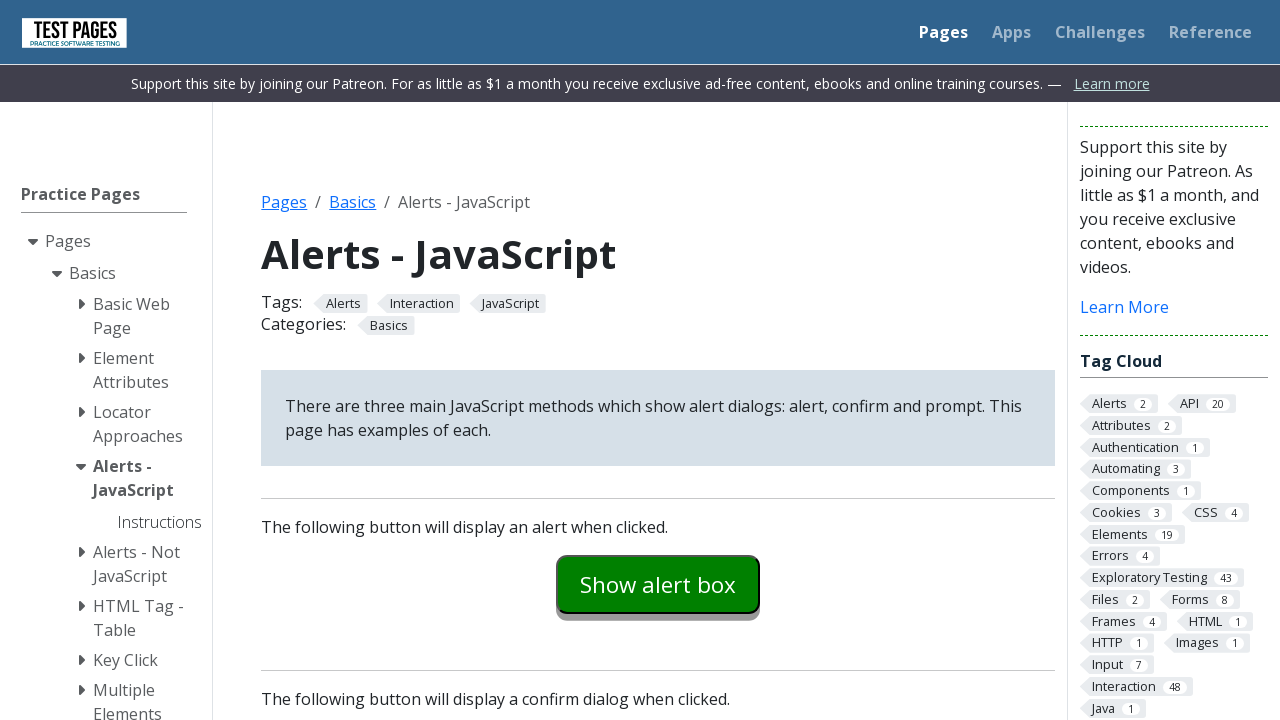

Clicked show alert button at (658, 584) on #alertexamples
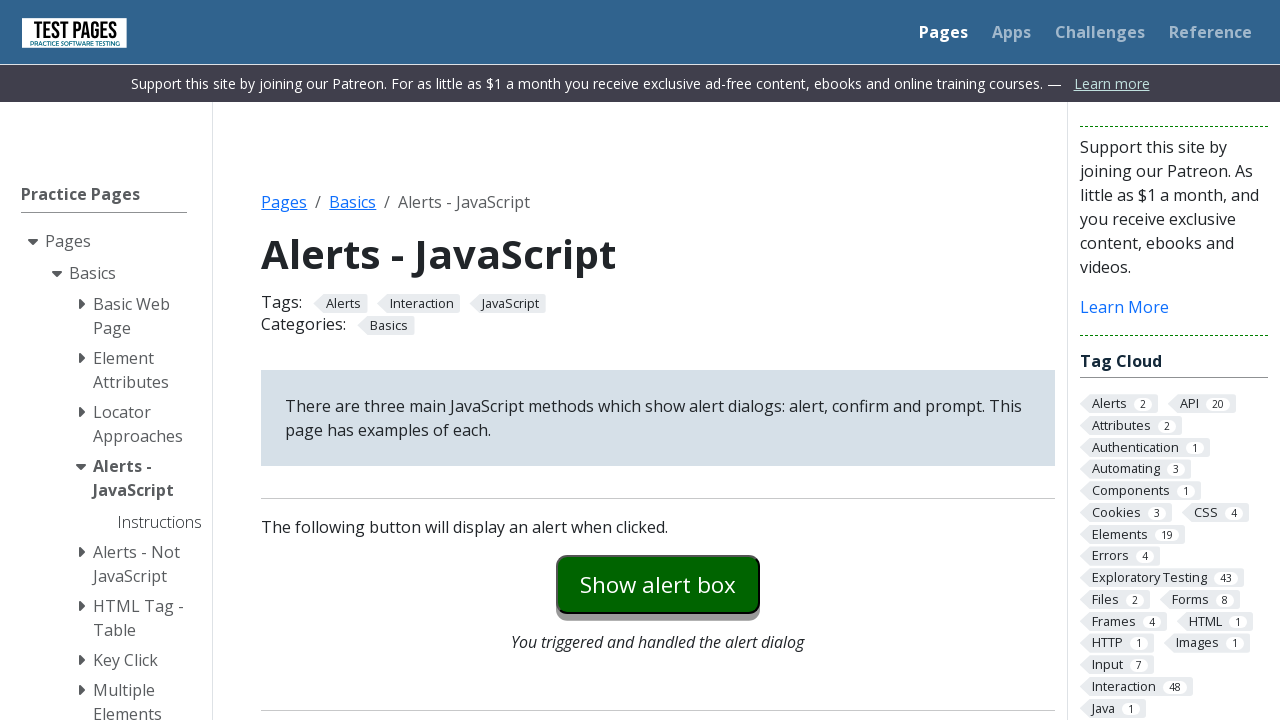

Alert dialog accepted
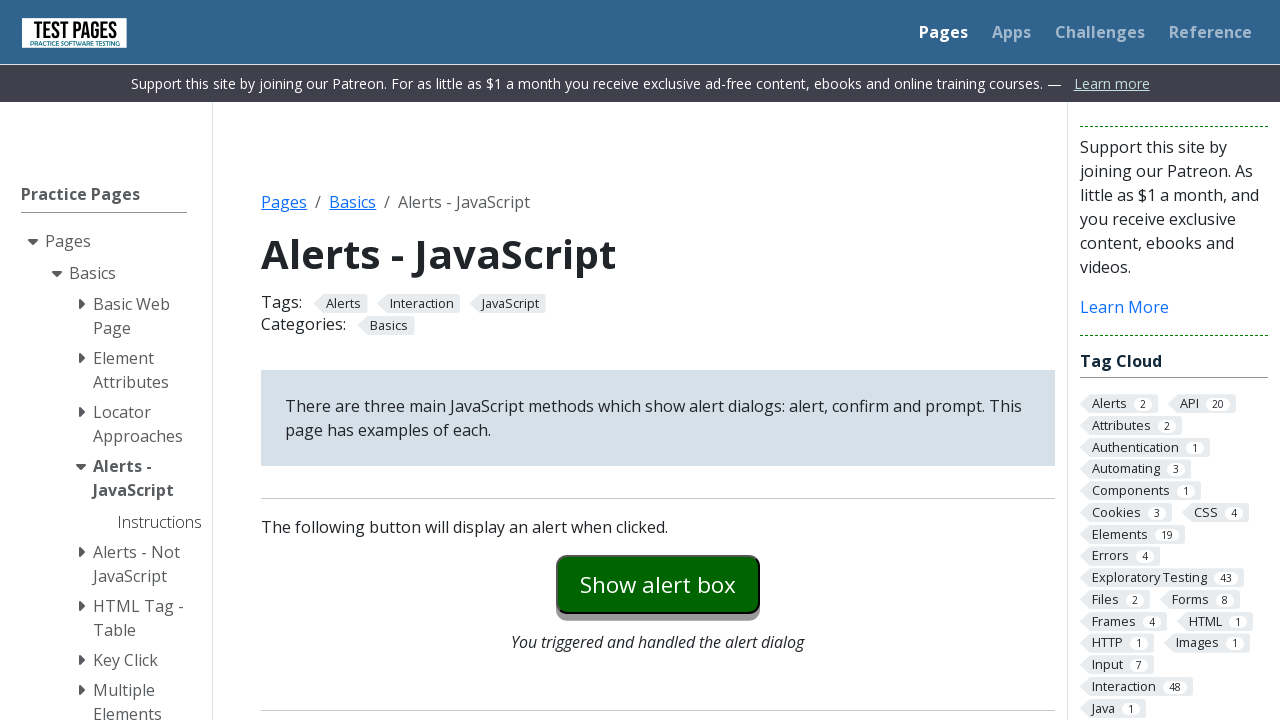

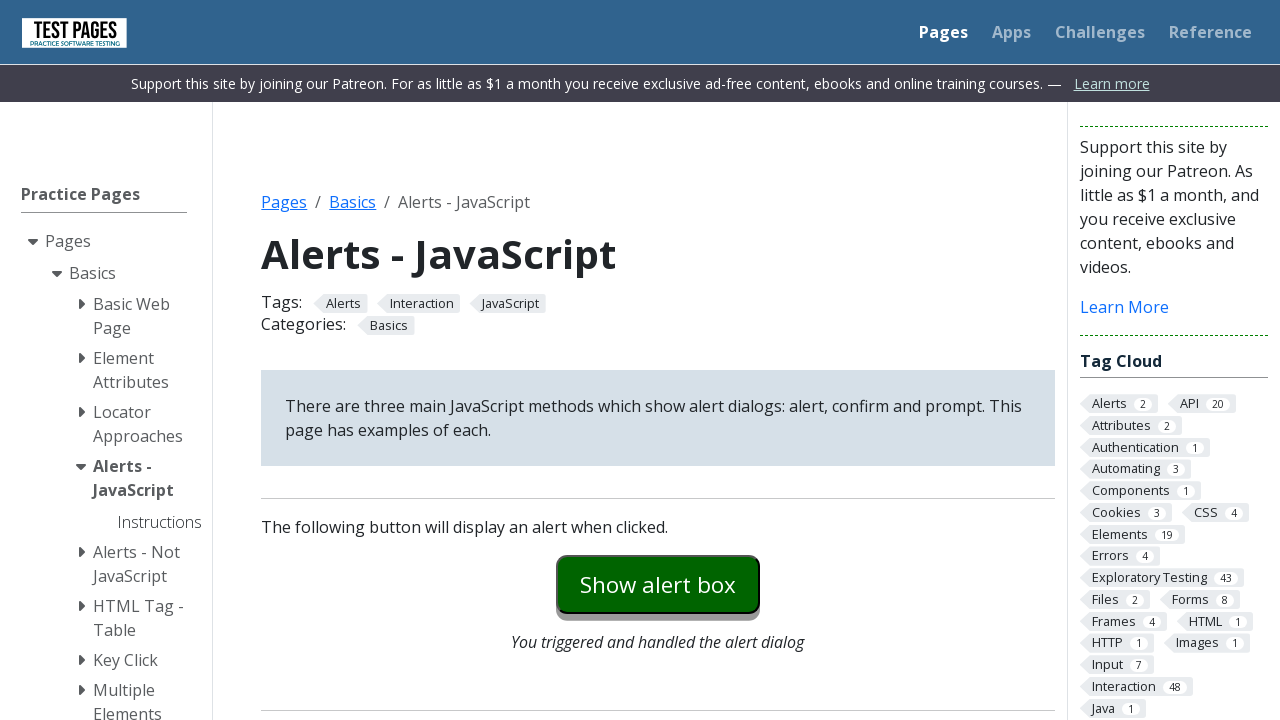